Tests that a tooltip is positioned correctly relative to its trigger element

Starting URL: https://osstep.github.io/action_hover

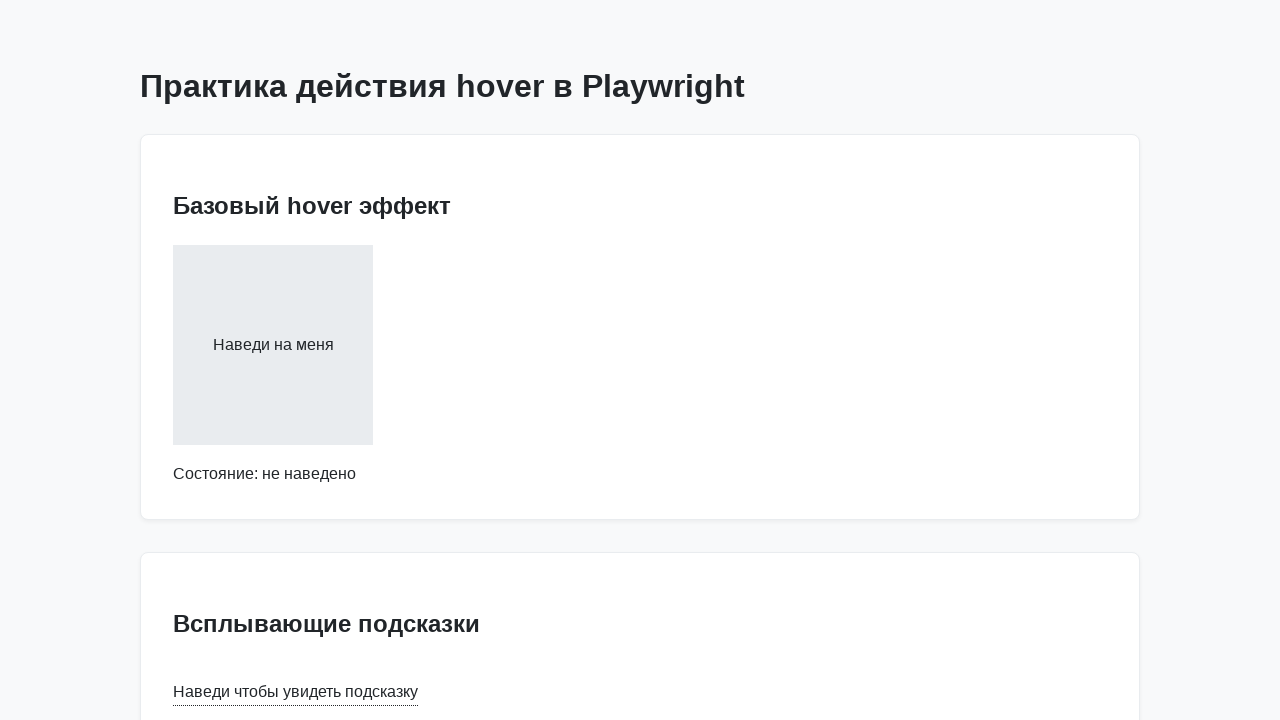

Navigated to tooltip test page
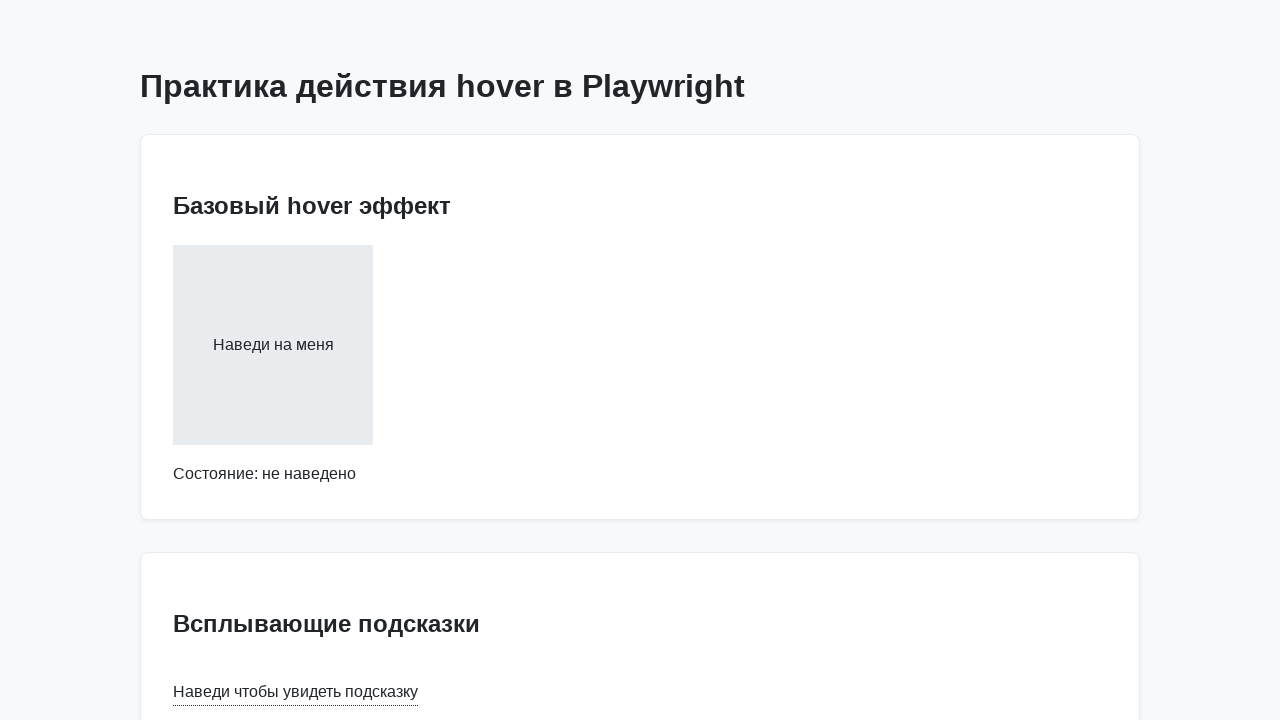

Located tooltip trigger element
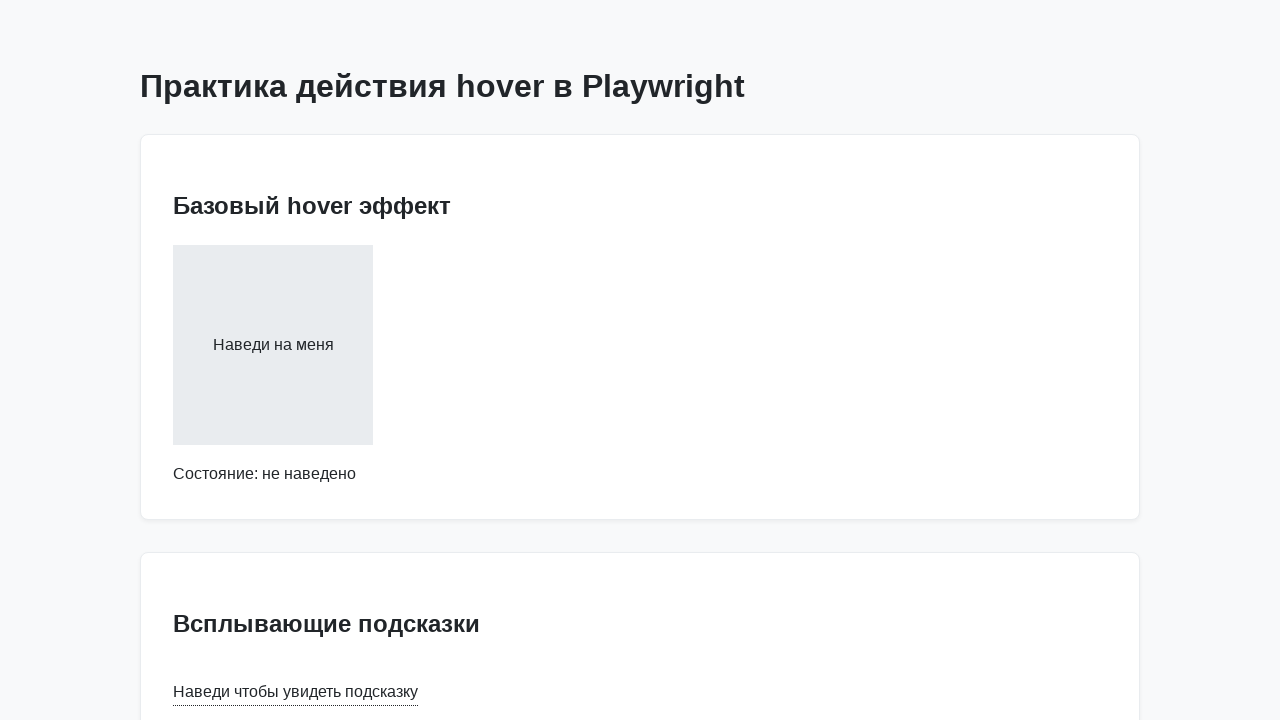

Located tooltip text element
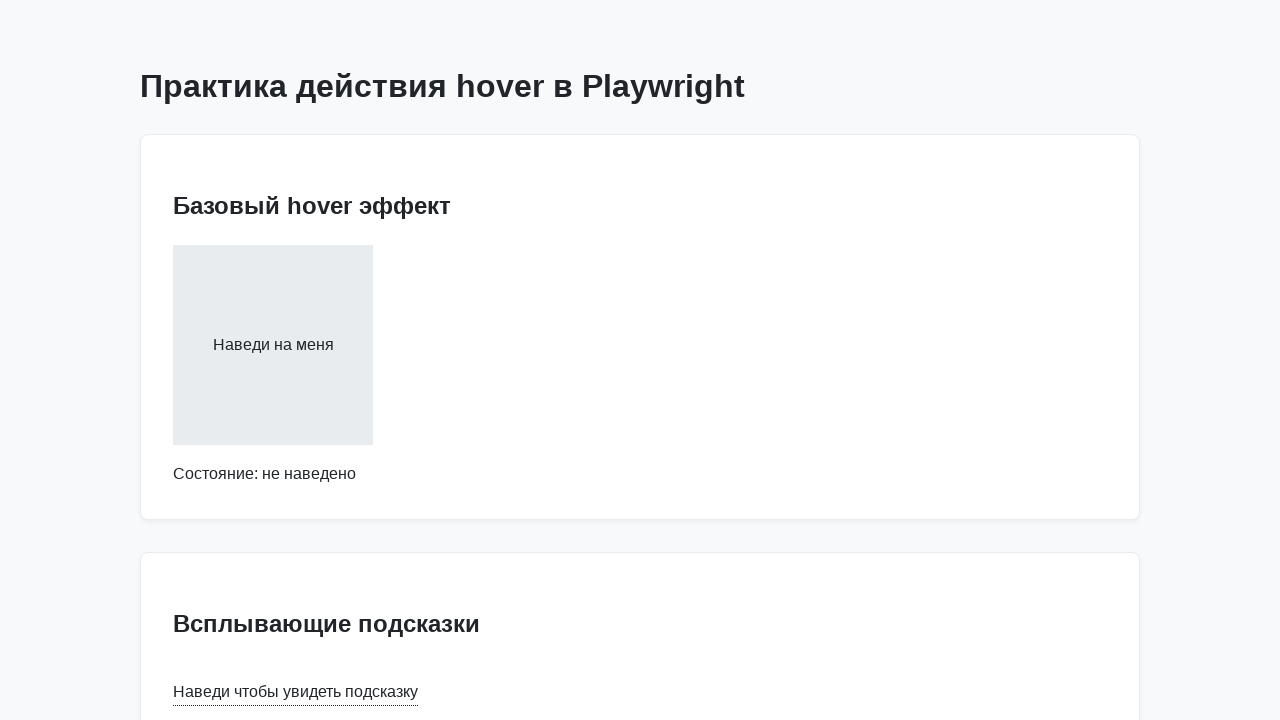

Retrieved trigger element bounding box
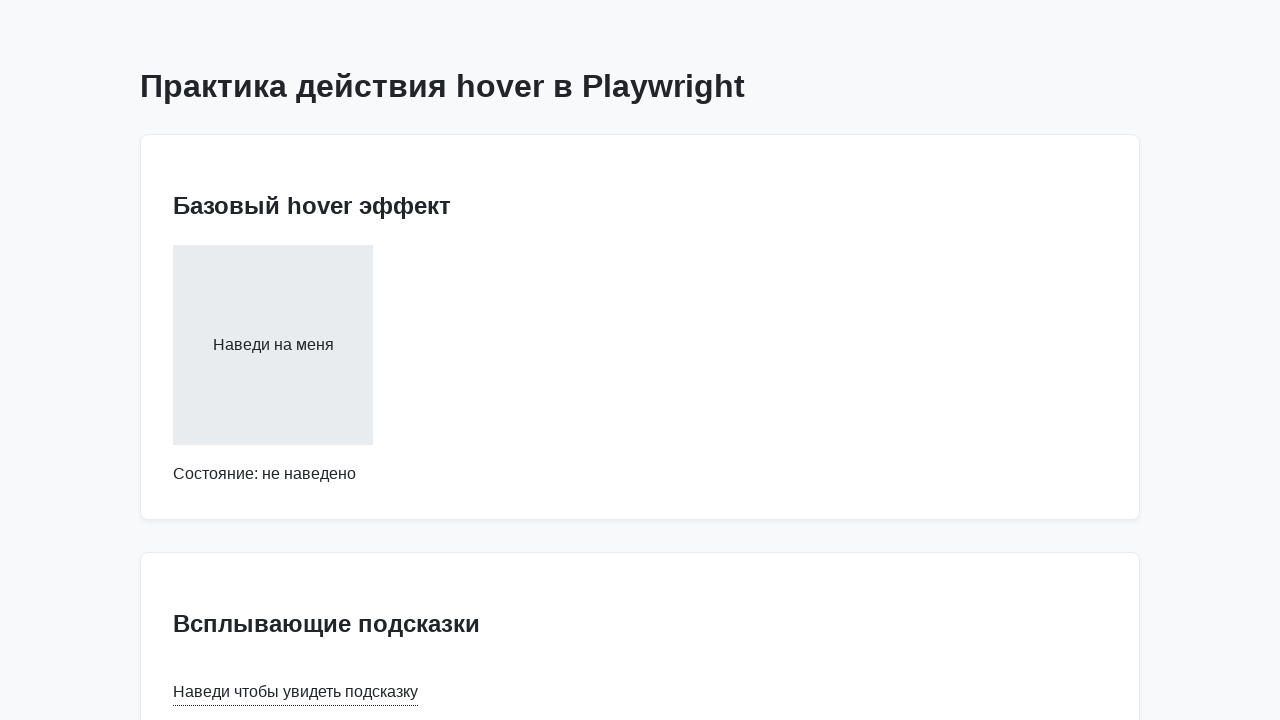

Hovered over tooltip trigger to display tooltip at (296, 692) on internal:text="\u041d\u0430\u0432\u0435\u0434\u0438 \u0447\u0442\u043e\u0431\u04
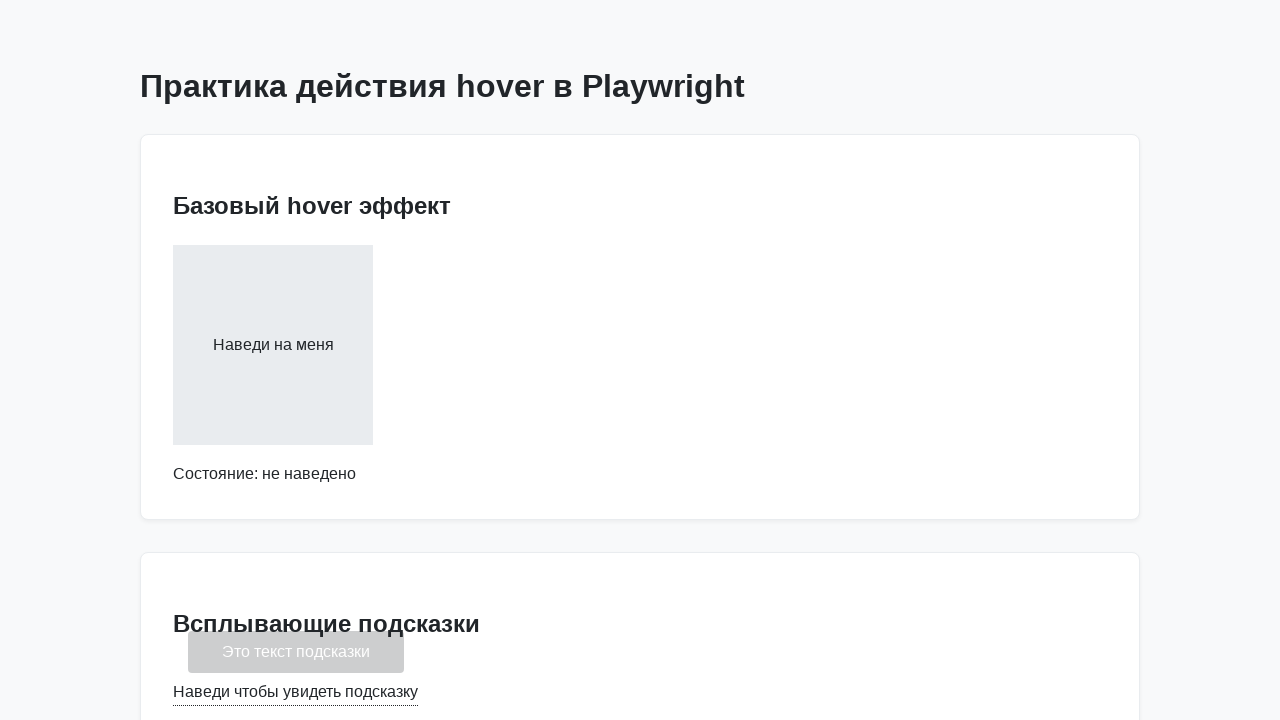

Retrieved tooltip bounding box after hover
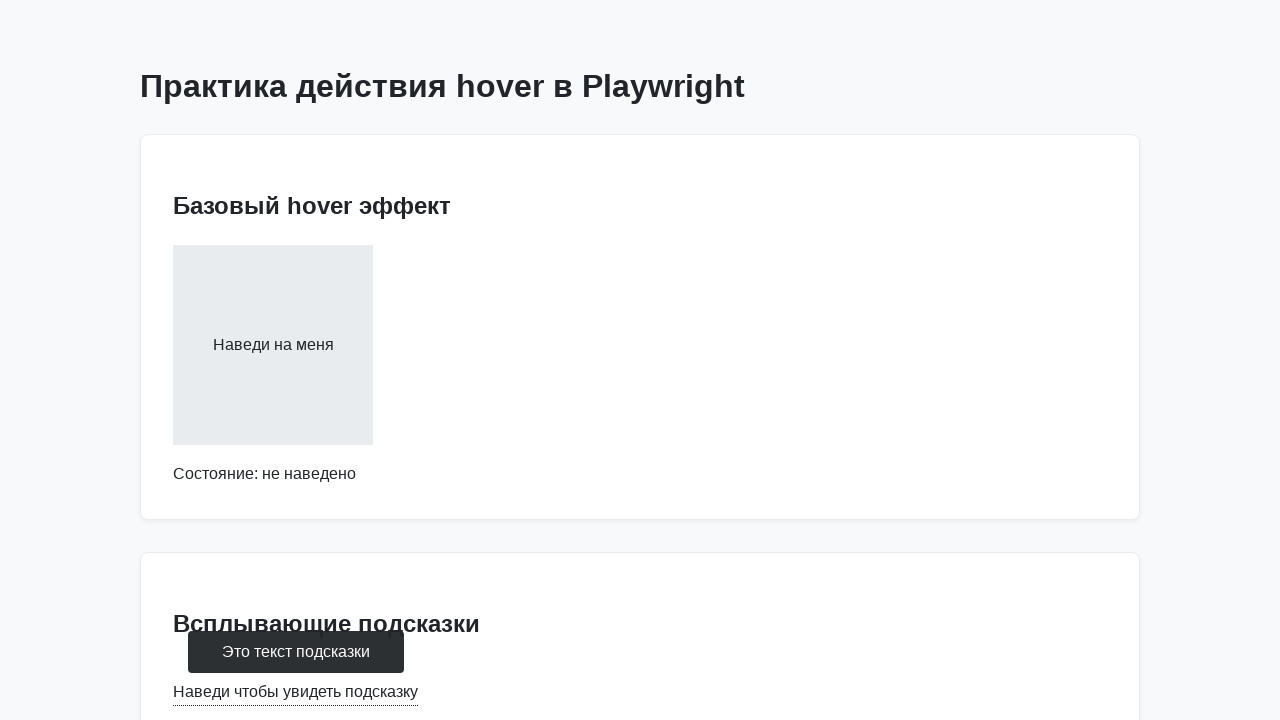

Verified tooltip is positioned above the trigger element
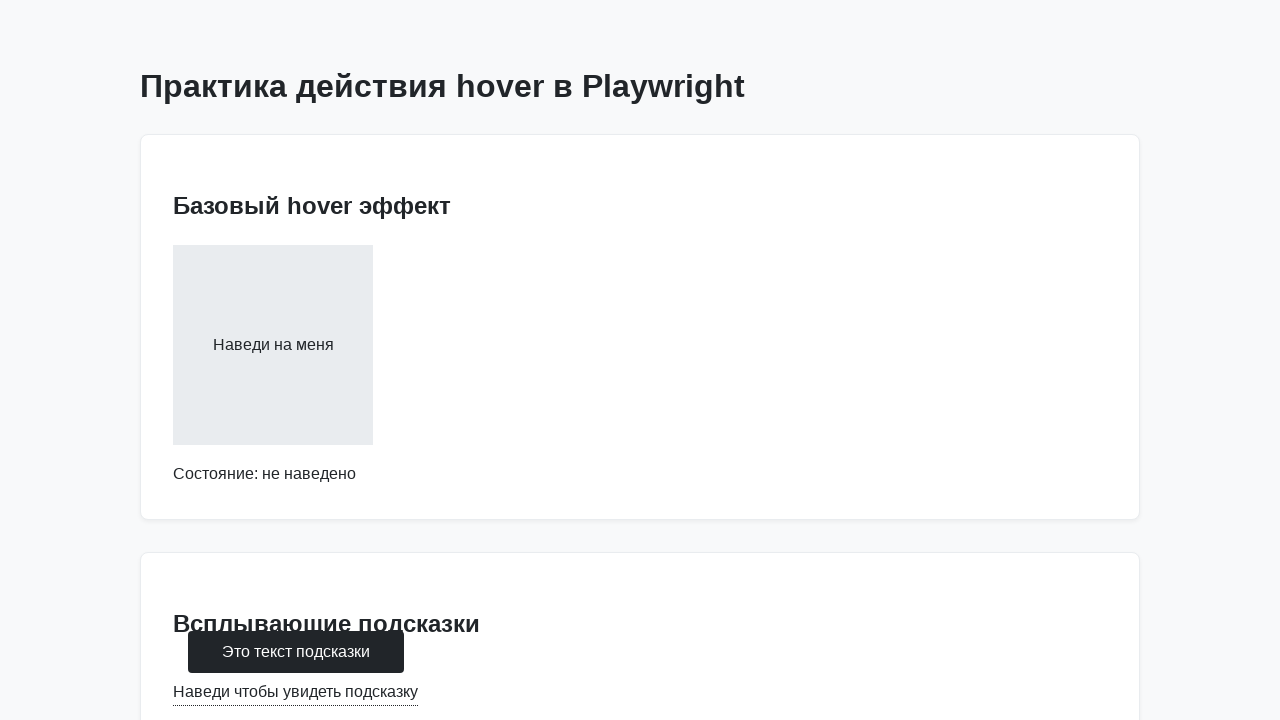

Verified tooltip is horizontally centered relative to trigger
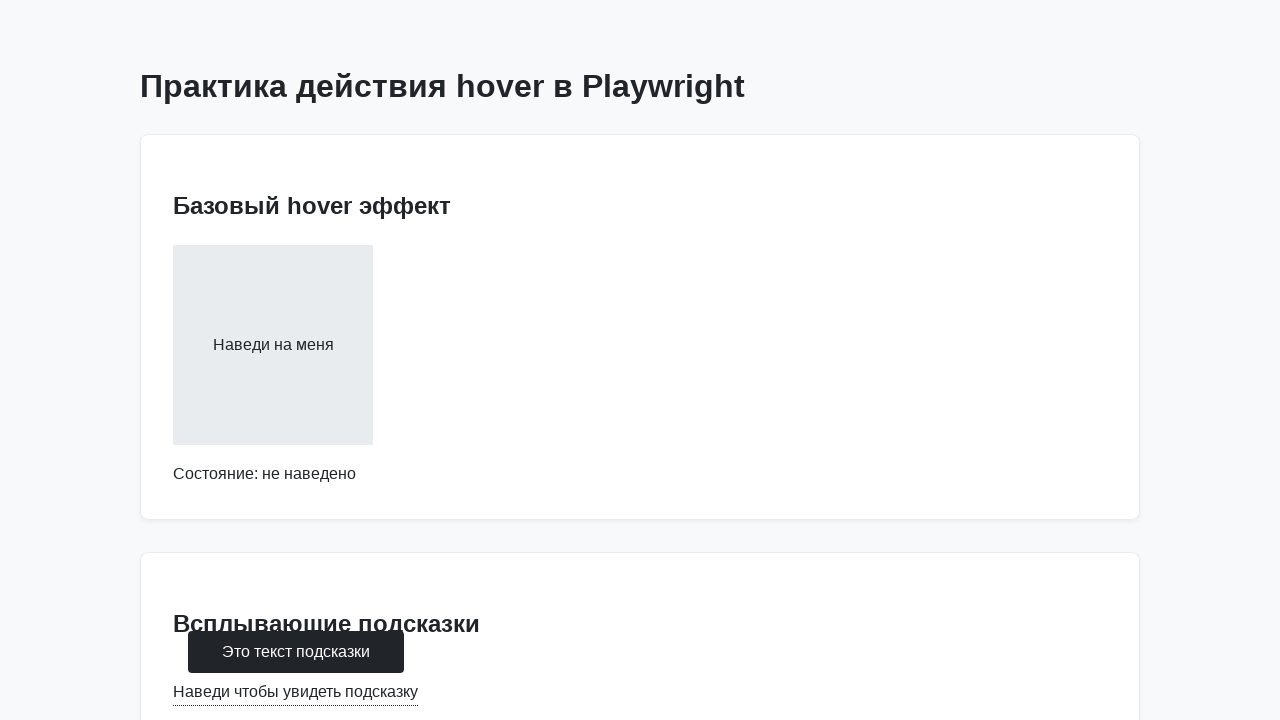

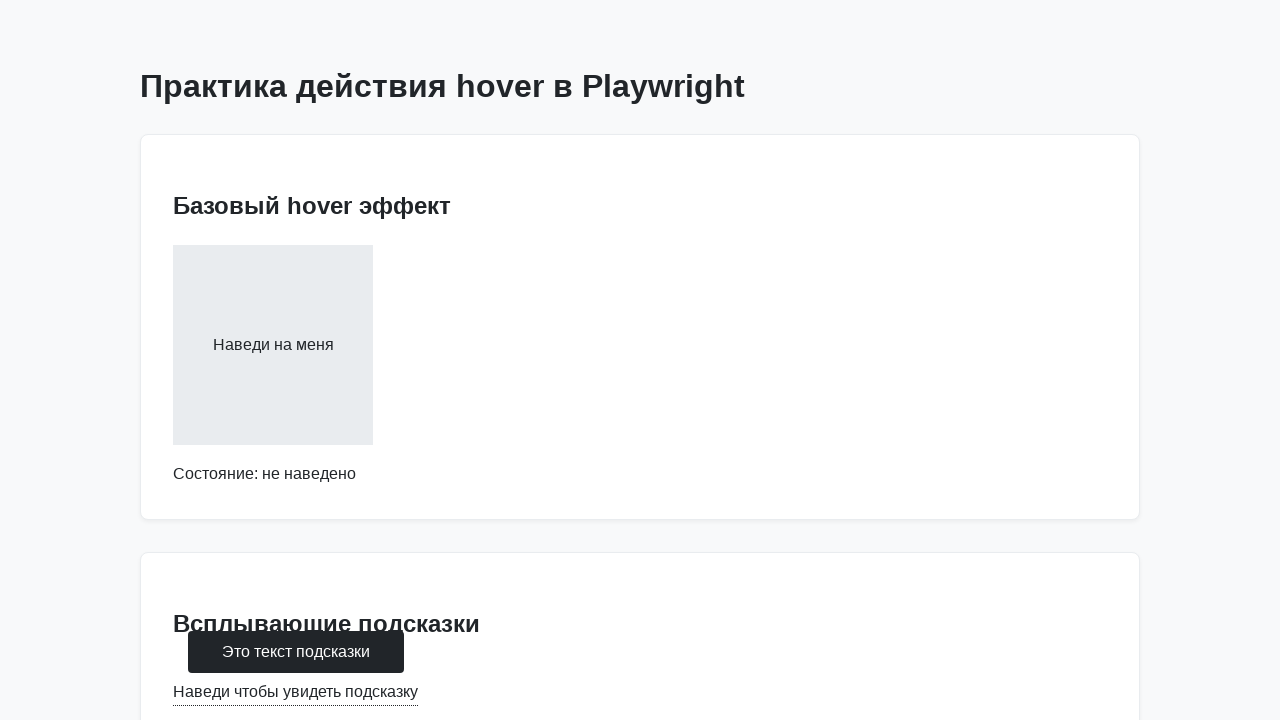